Tests the Training Support website by verifying the page title and clicking on the "about" link to navigate to a new page

Starting URL: https://v1.training-support.net

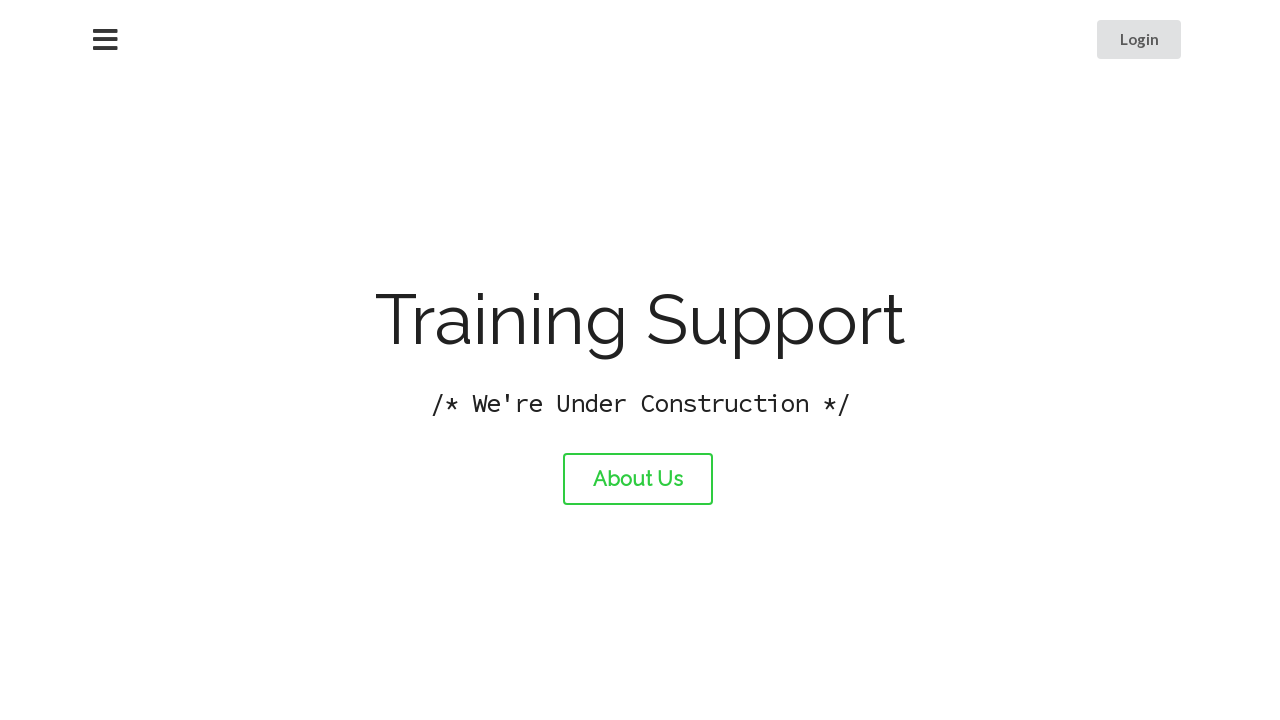

Verified page title is 'Training Support'
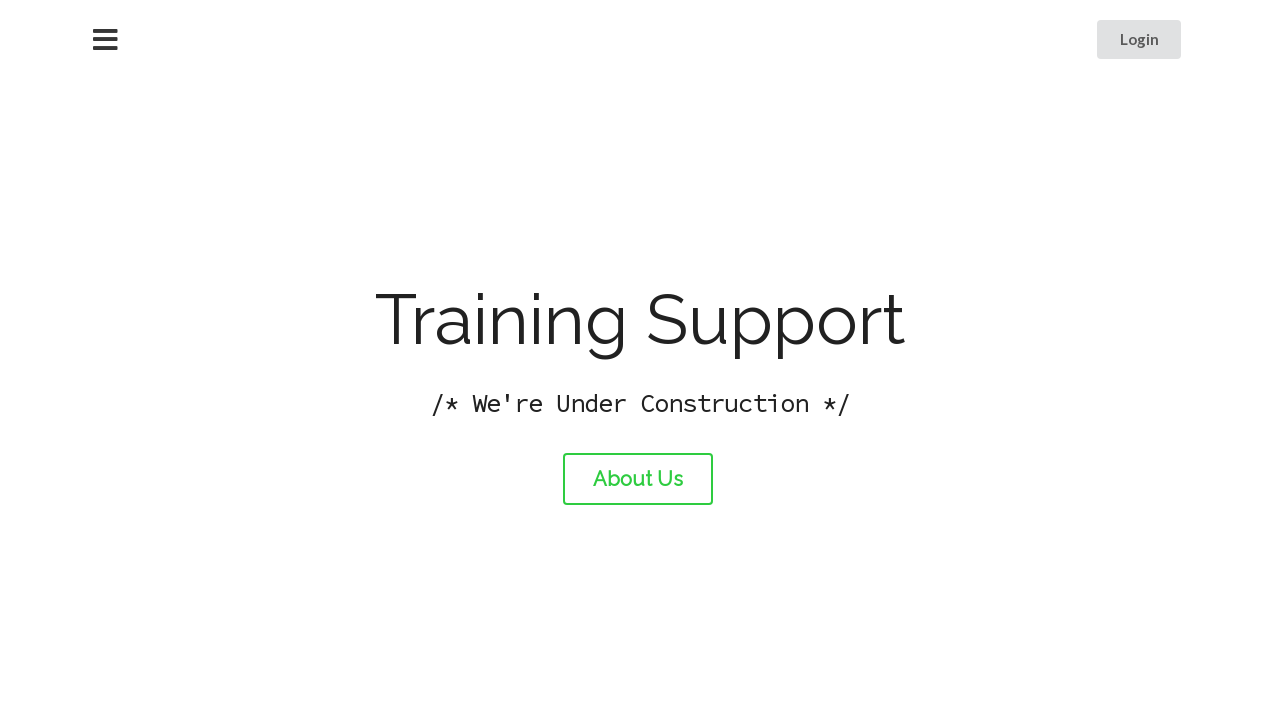

Clicked the about link at (638, 479) on #about-link
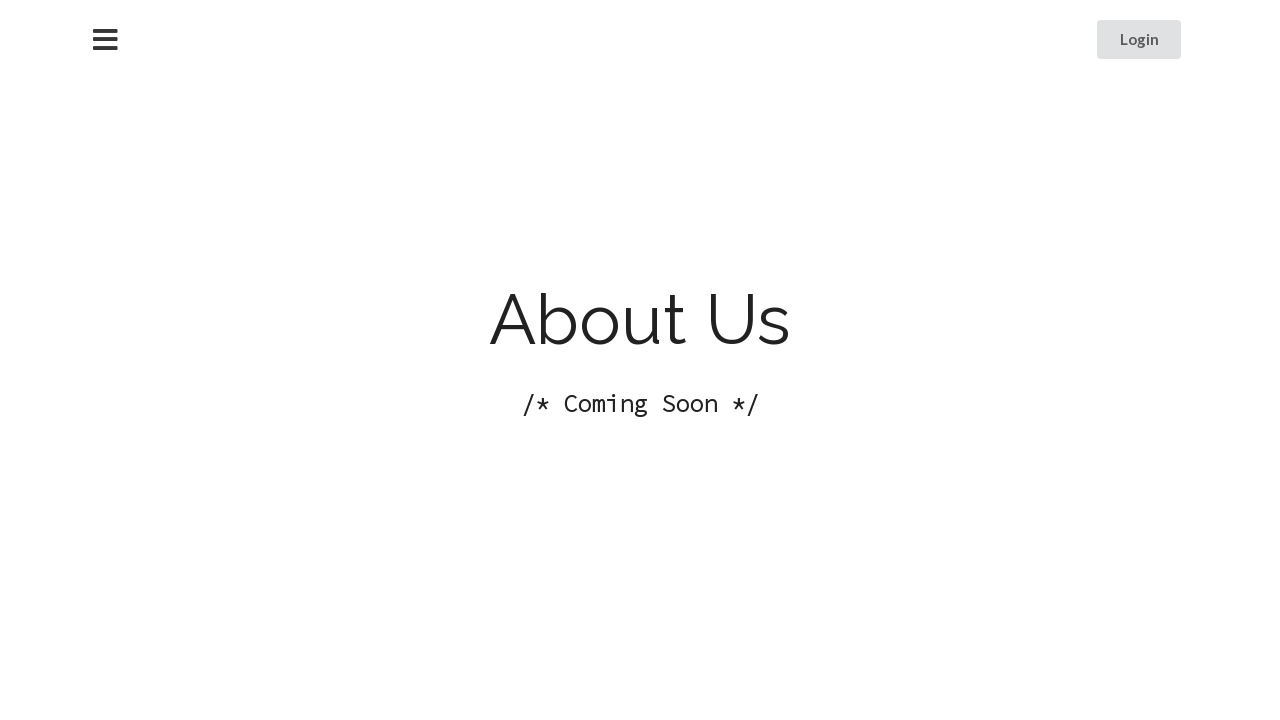

Waited for page to load after navigation
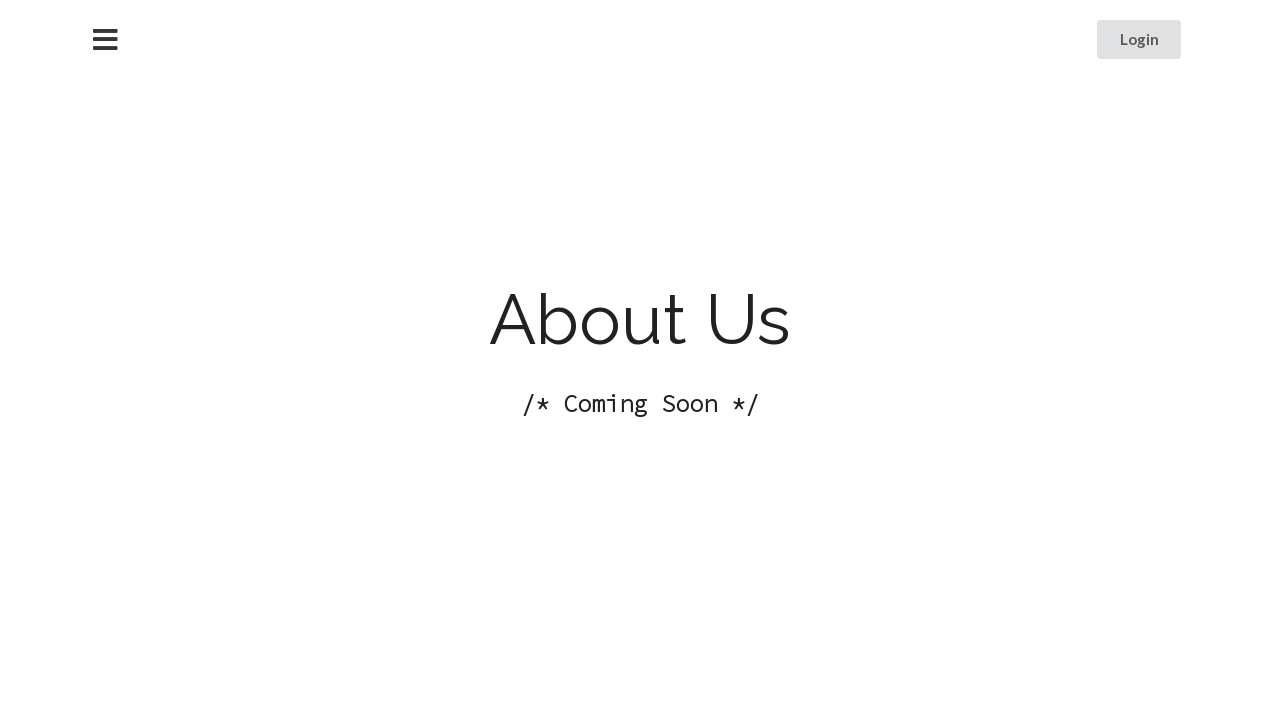

Verified new page title is 'About Training Support'
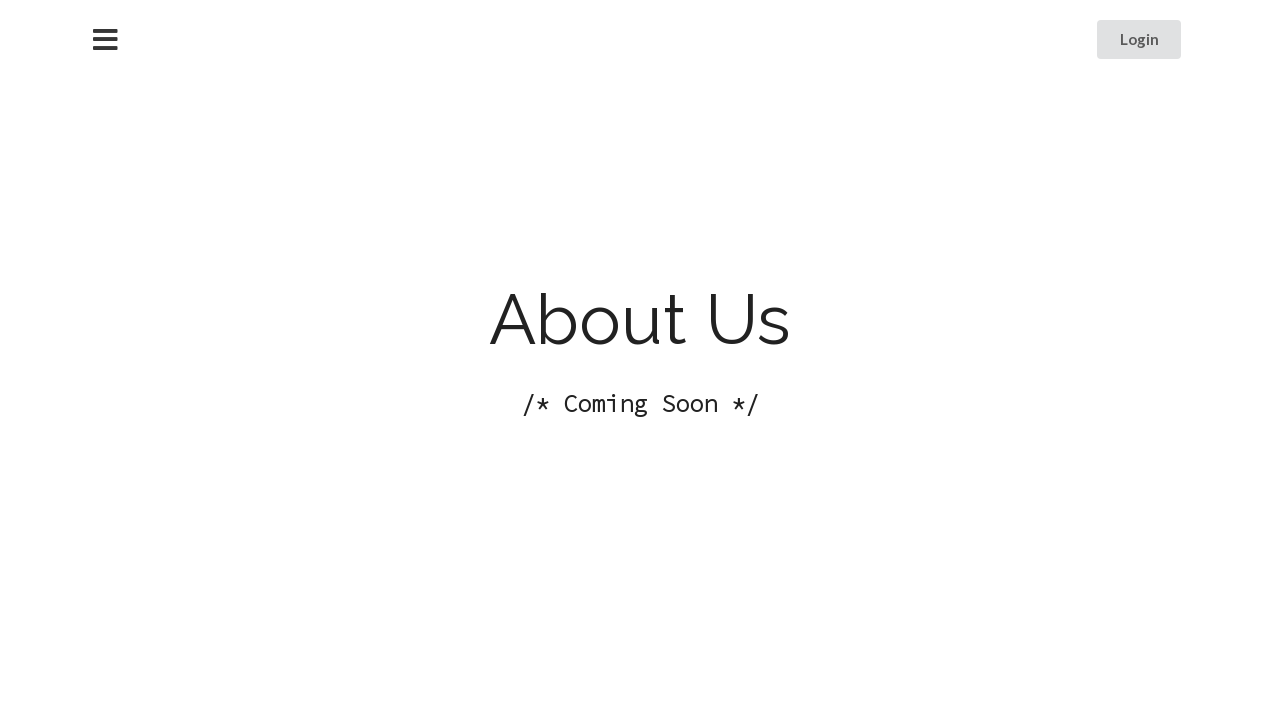

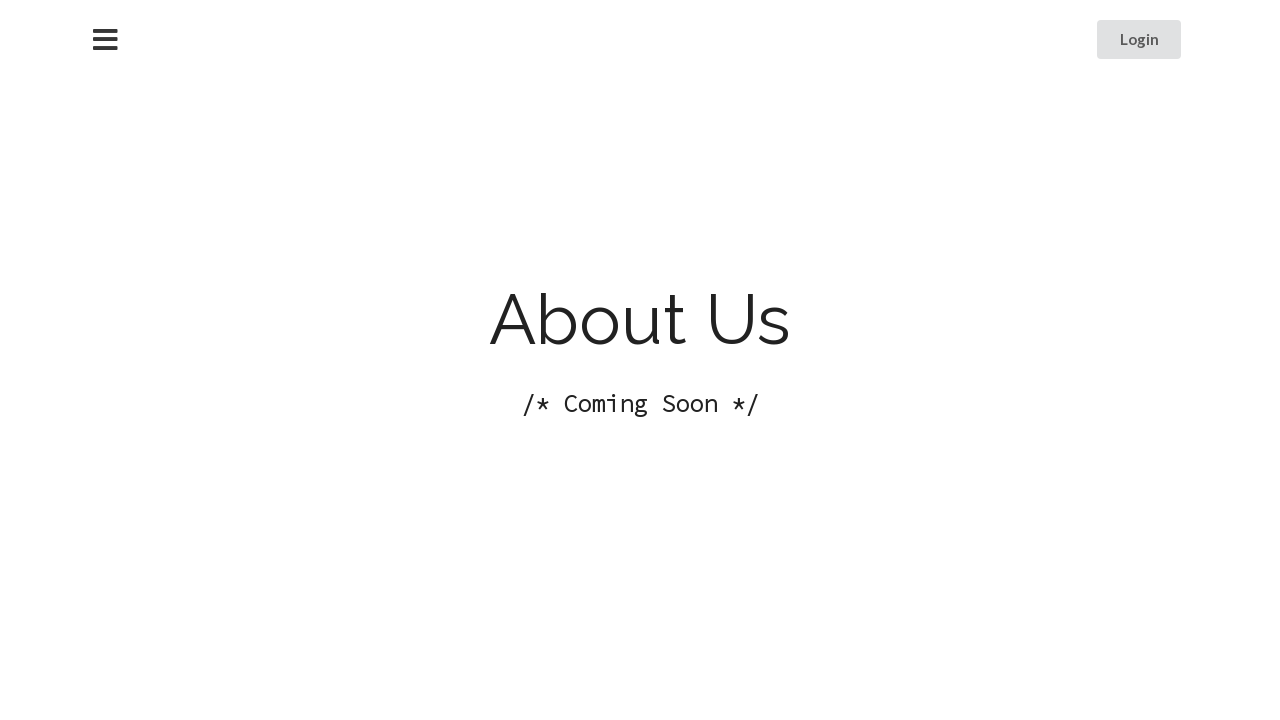